Tests that the Clear completed button is displayed with correct text after completing an item

Starting URL: https://demo.playwright.dev/todomvc

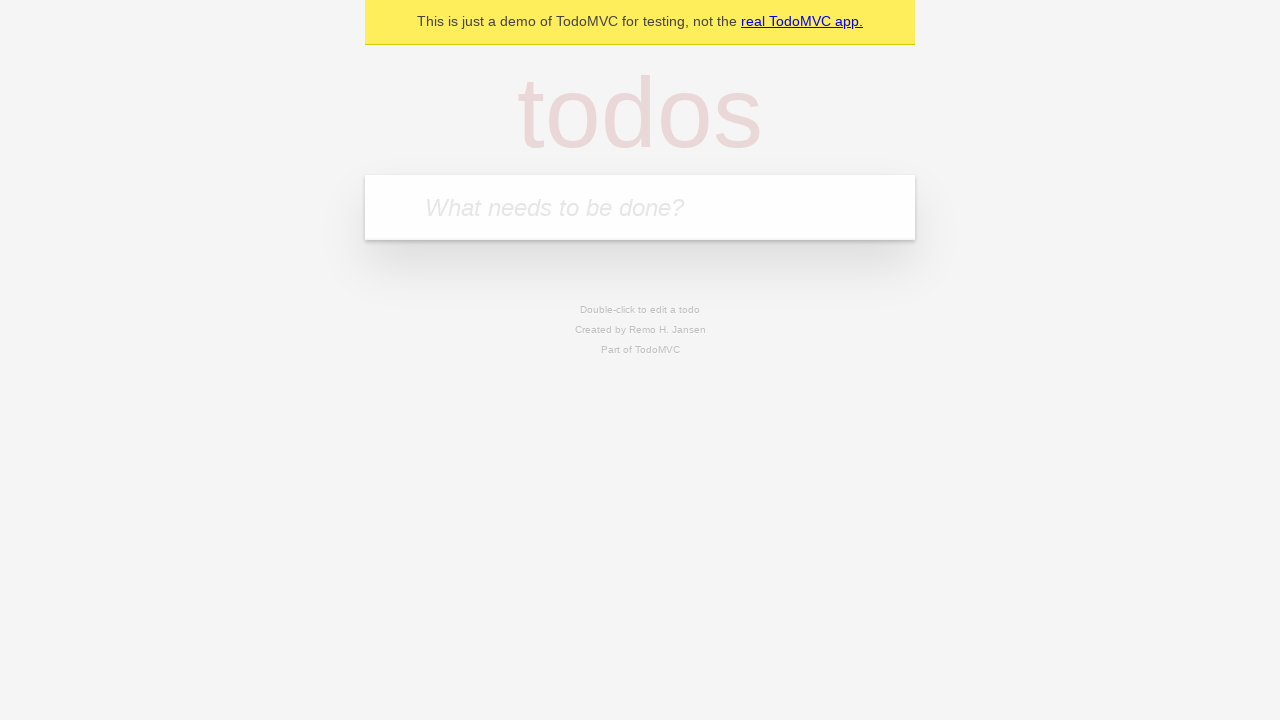

Filled todo input with 'buy some cheese' on internal:attr=[placeholder="What needs to be done?"i]
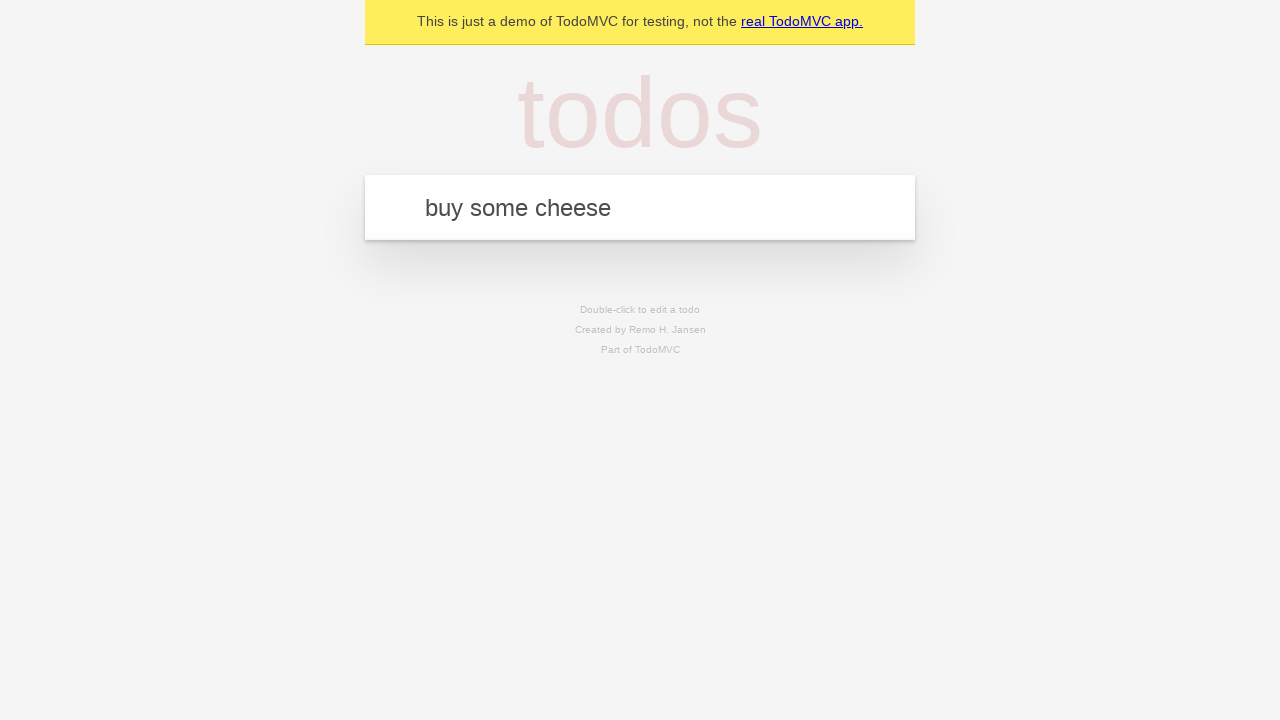

Pressed Enter to create first todo on internal:attr=[placeholder="What needs to be done?"i]
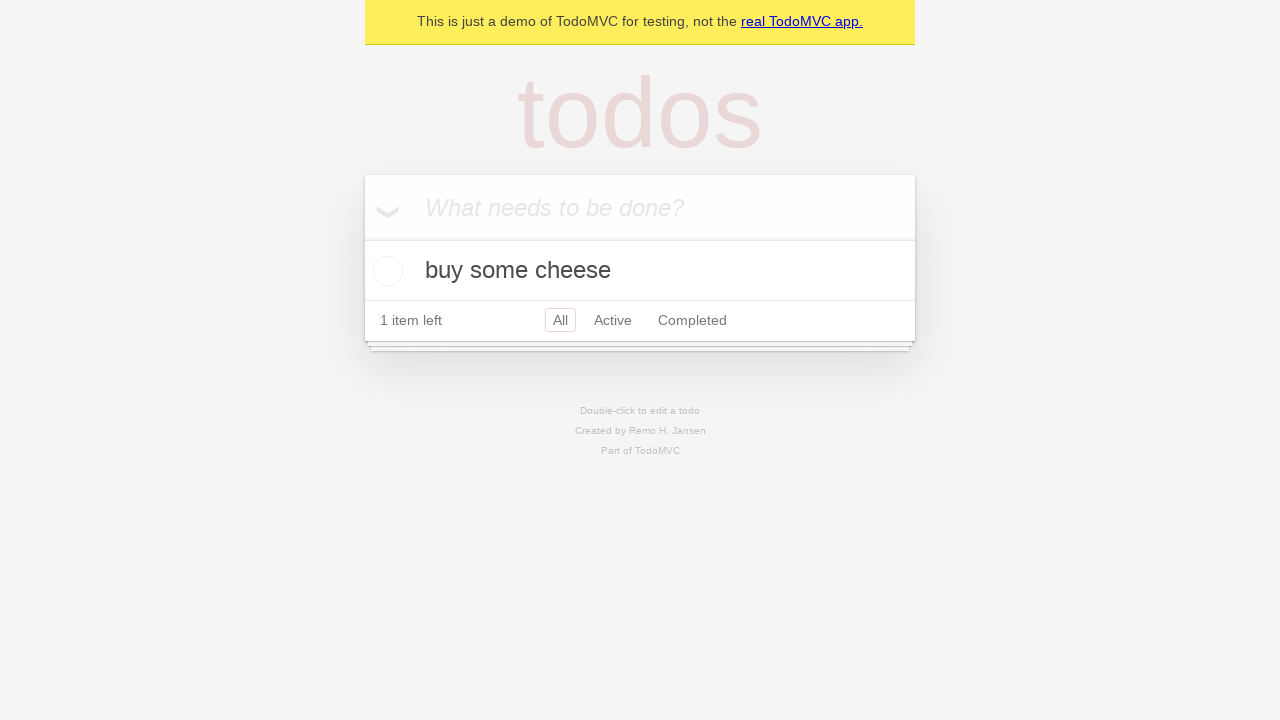

Filled todo input with 'feed the cat' on internal:attr=[placeholder="What needs to be done?"i]
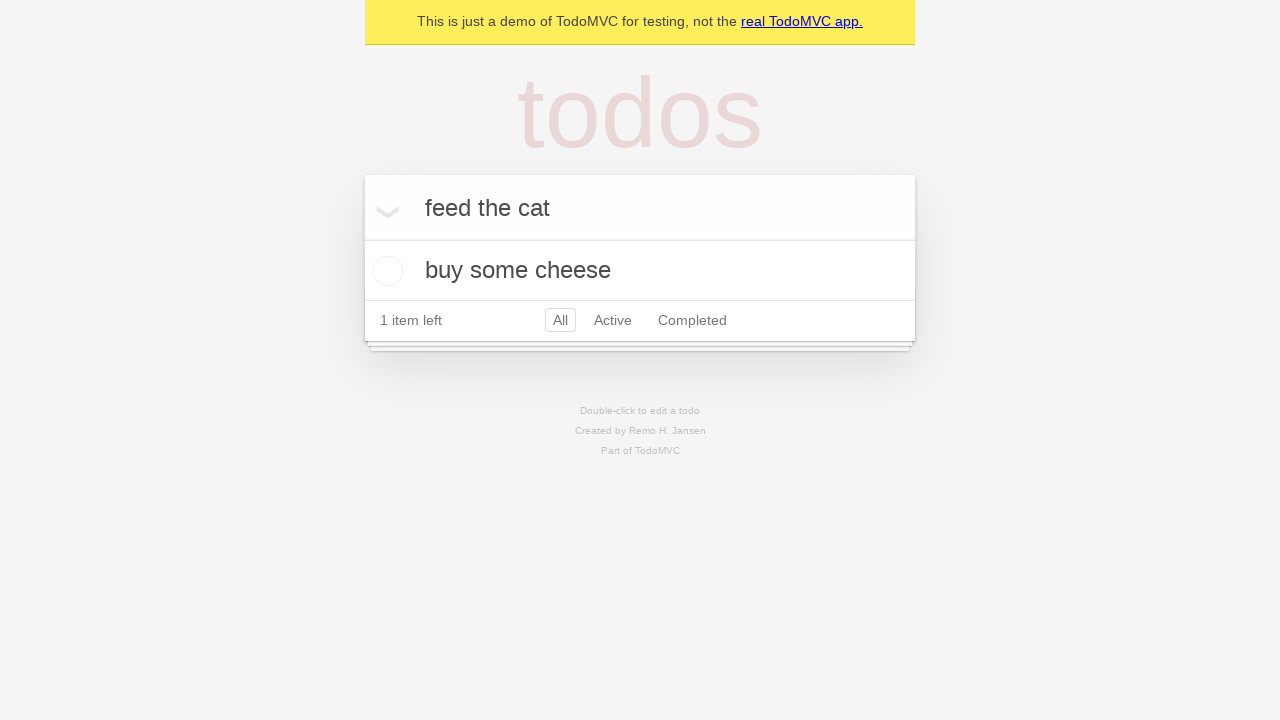

Pressed Enter to create second todo on internal:attr=[placeholder="What needs to be done?"i]
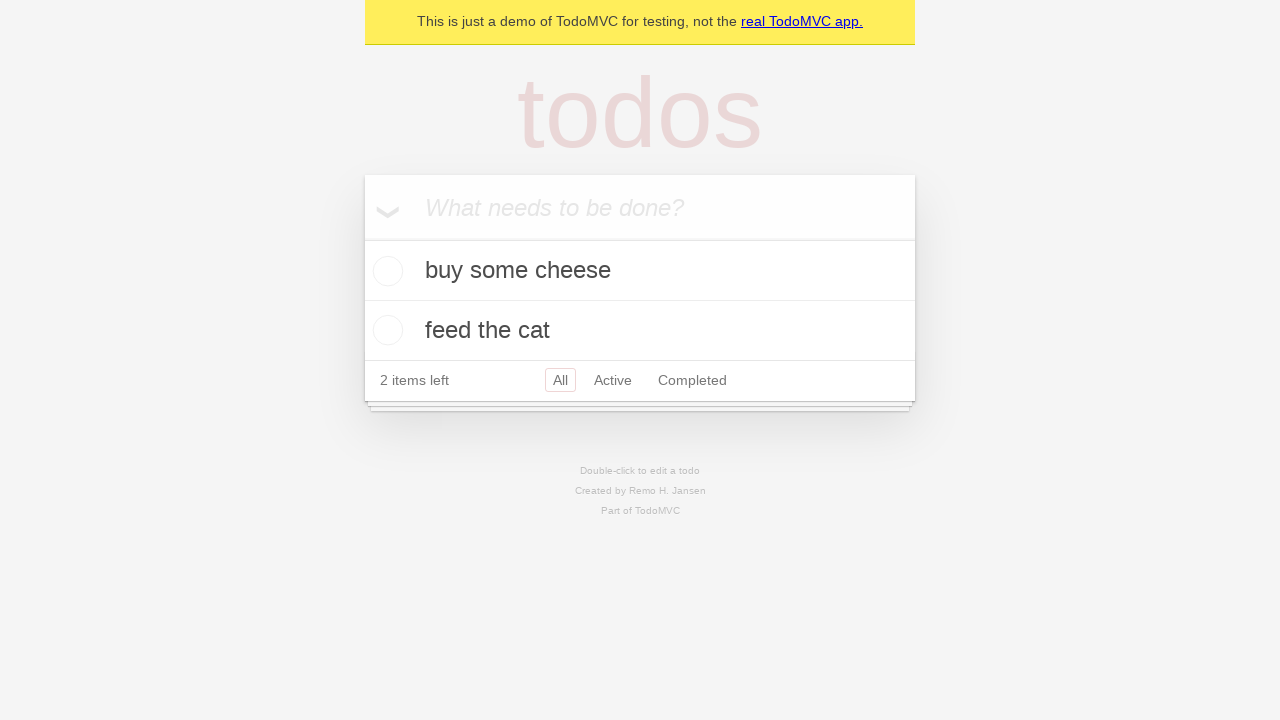

Filled todo input with 'book a doctors appointment' on internal:attr=[placeholder="What needs to be done?"i]
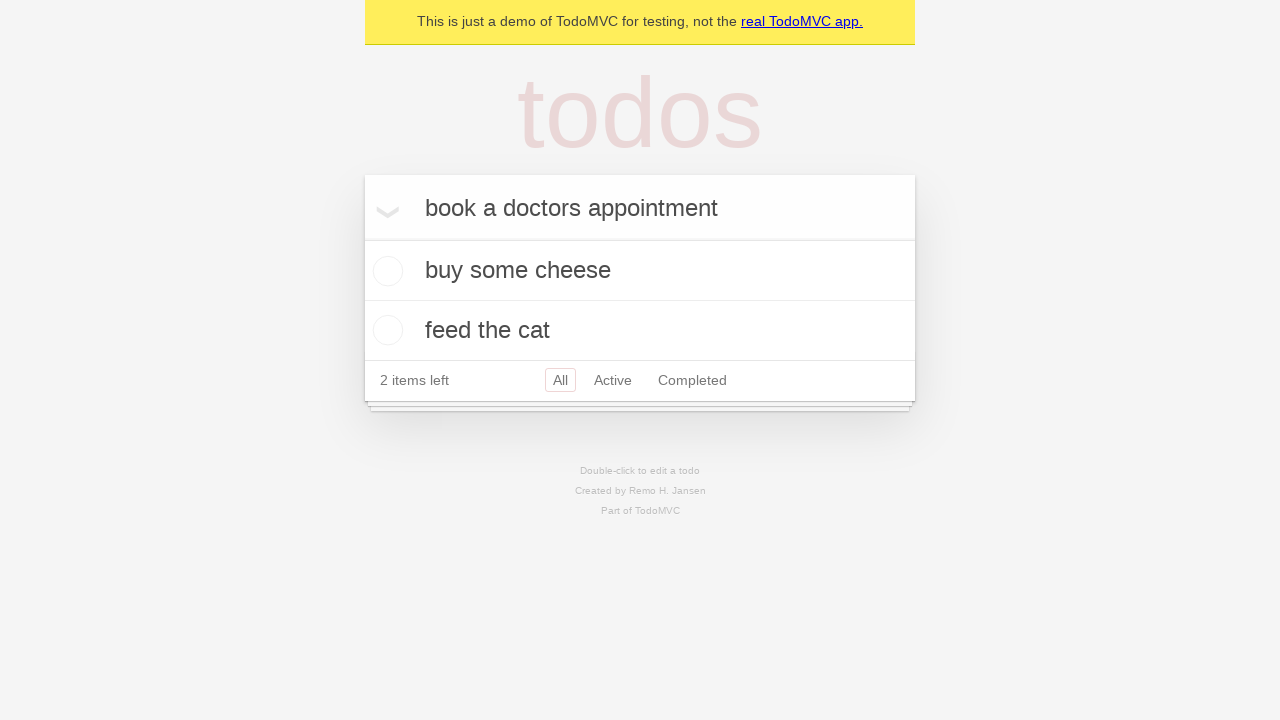

Pressed Enter to create third todo on internal:attr=[placeholder="What needs to be done?"i]
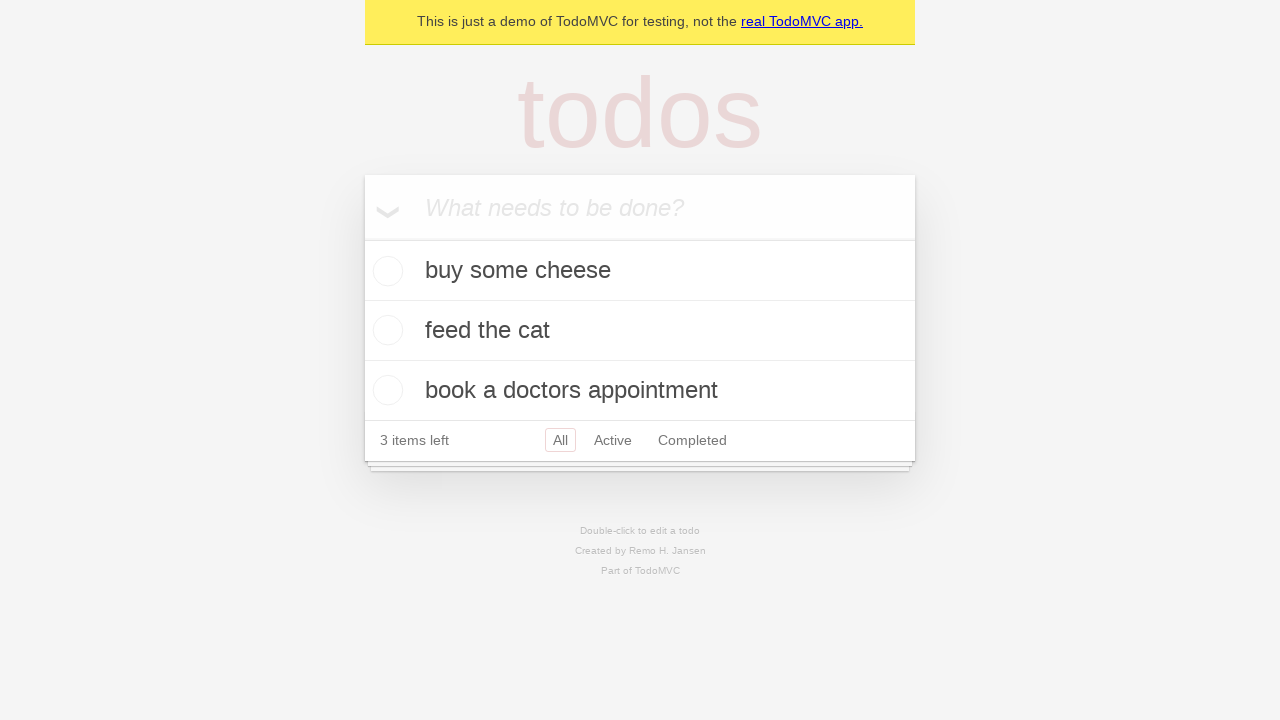

Checked the first todo item as completed at (385, 271) on .todo-list li .toggle >> nth=0
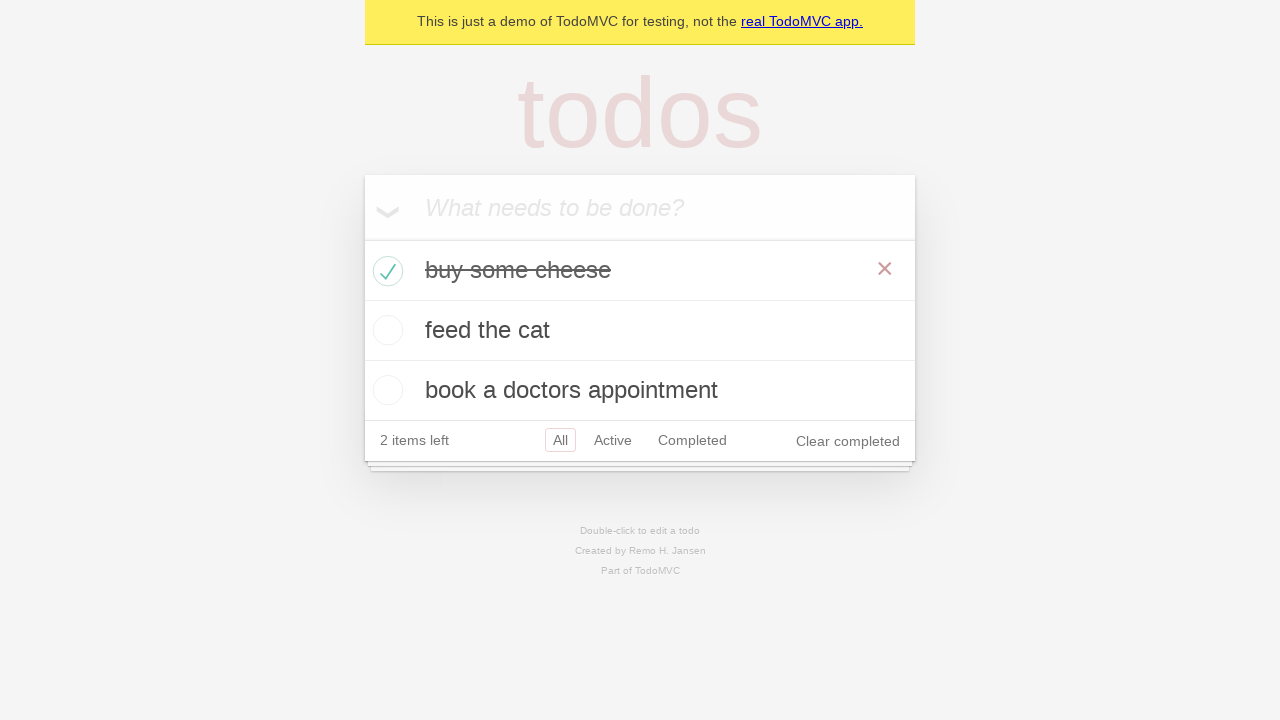

Verified 'Clear completed' button is visible with correct text
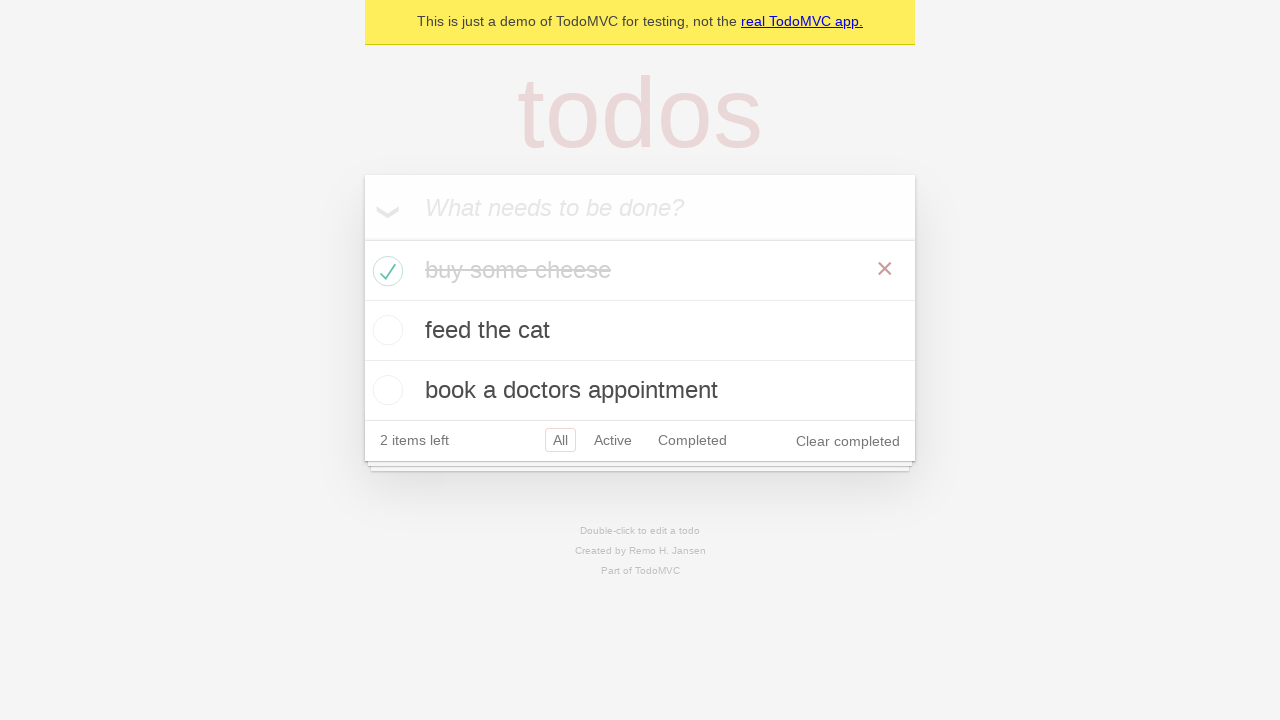

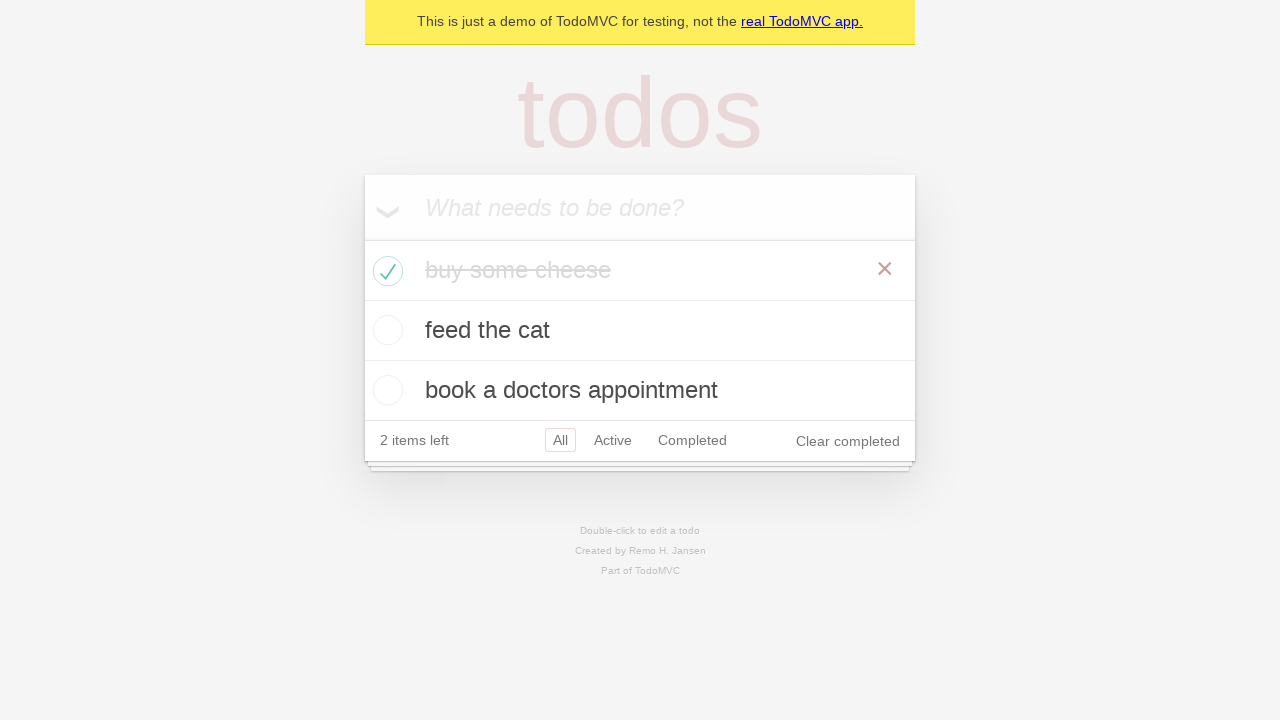